Tests iframe handling by switching to an iframe, clicking a button inside it, then switching back to the main content and clicking a navigation link.

Starting URL: https://www.w3schools.com/js/tryit.asp?filename=tryjs_myfirst

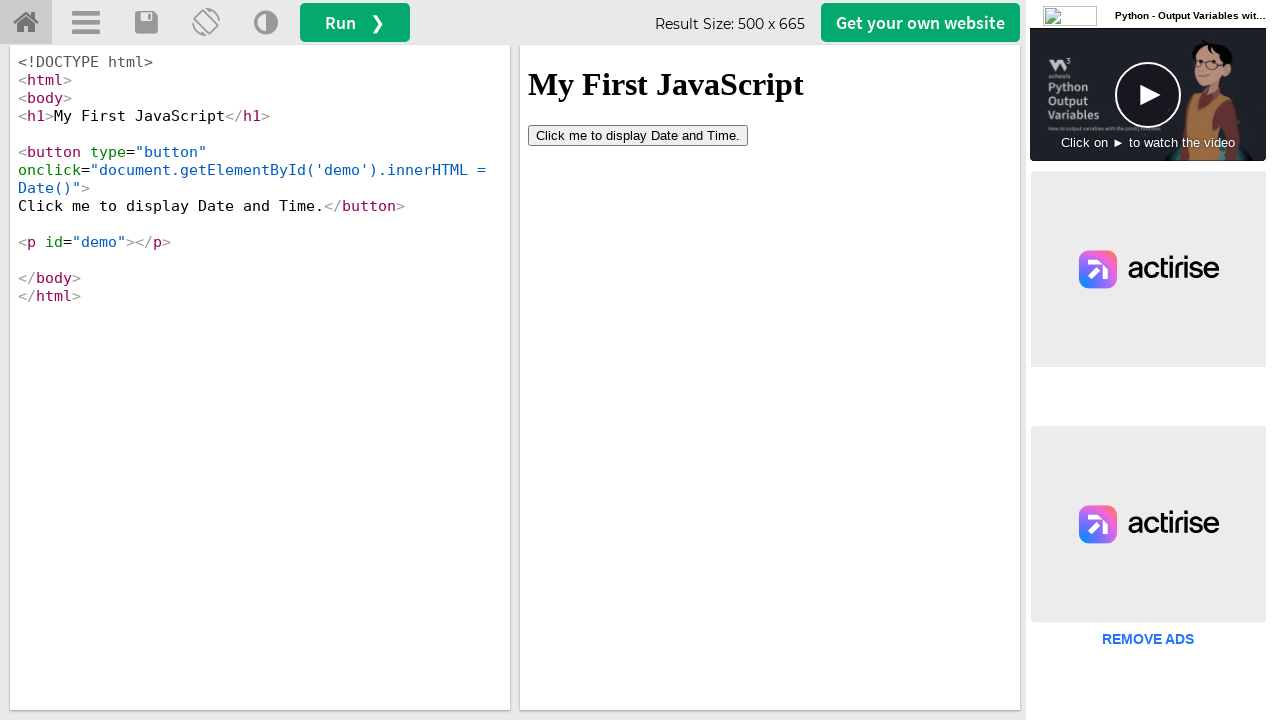

Located iframe with id 'iframeResult'
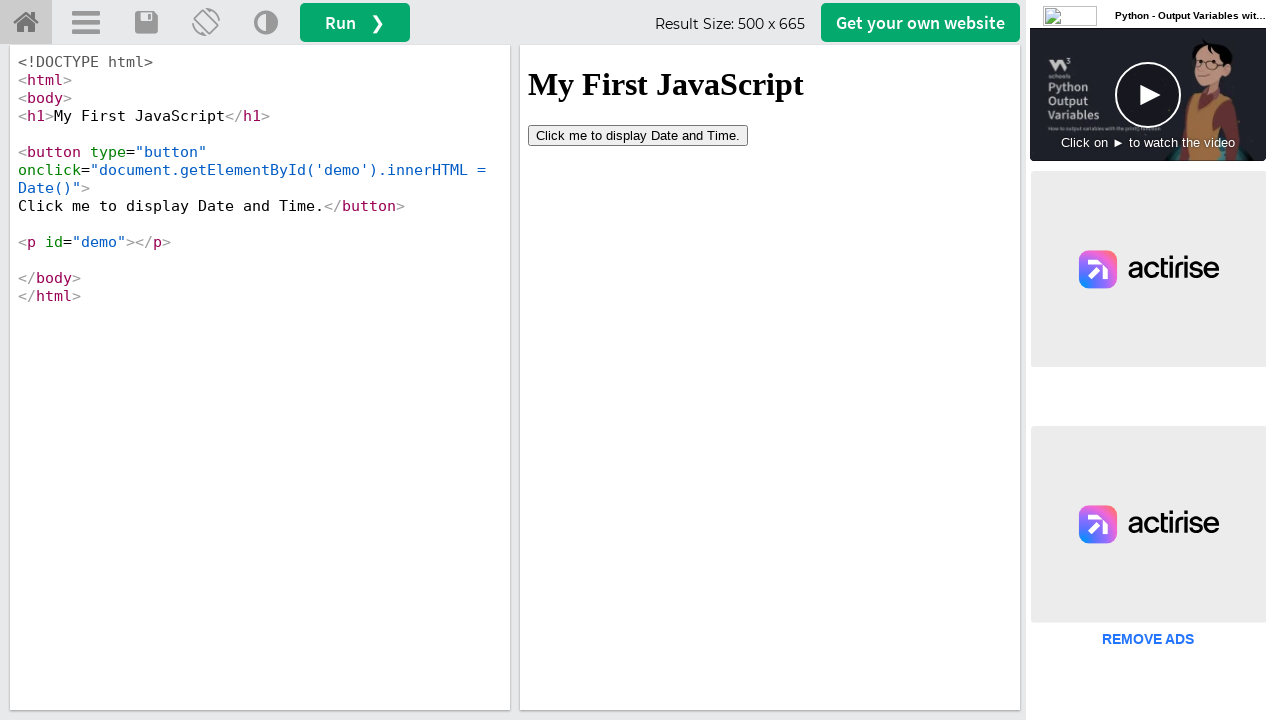

Clicked button inside iframe at (638, 135) on #iframeResult >> internal:control=enter-frame >> button[type='button']
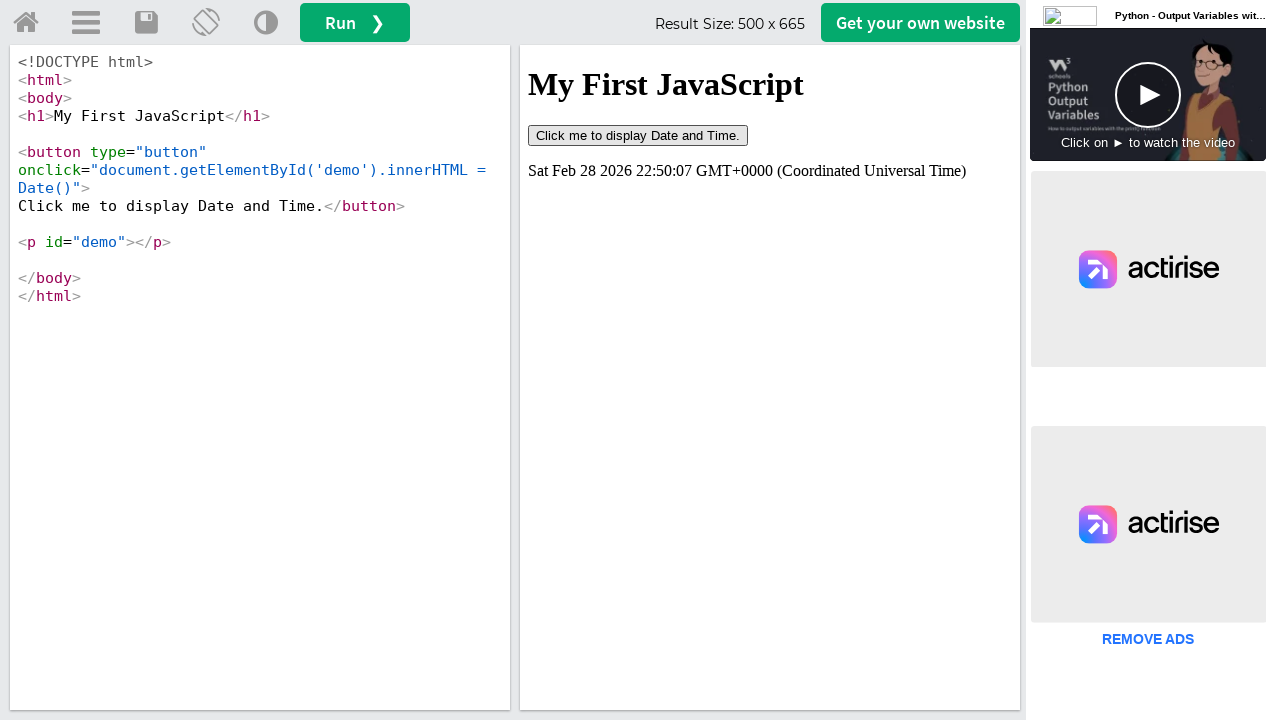

Waited 1 second for action to complete
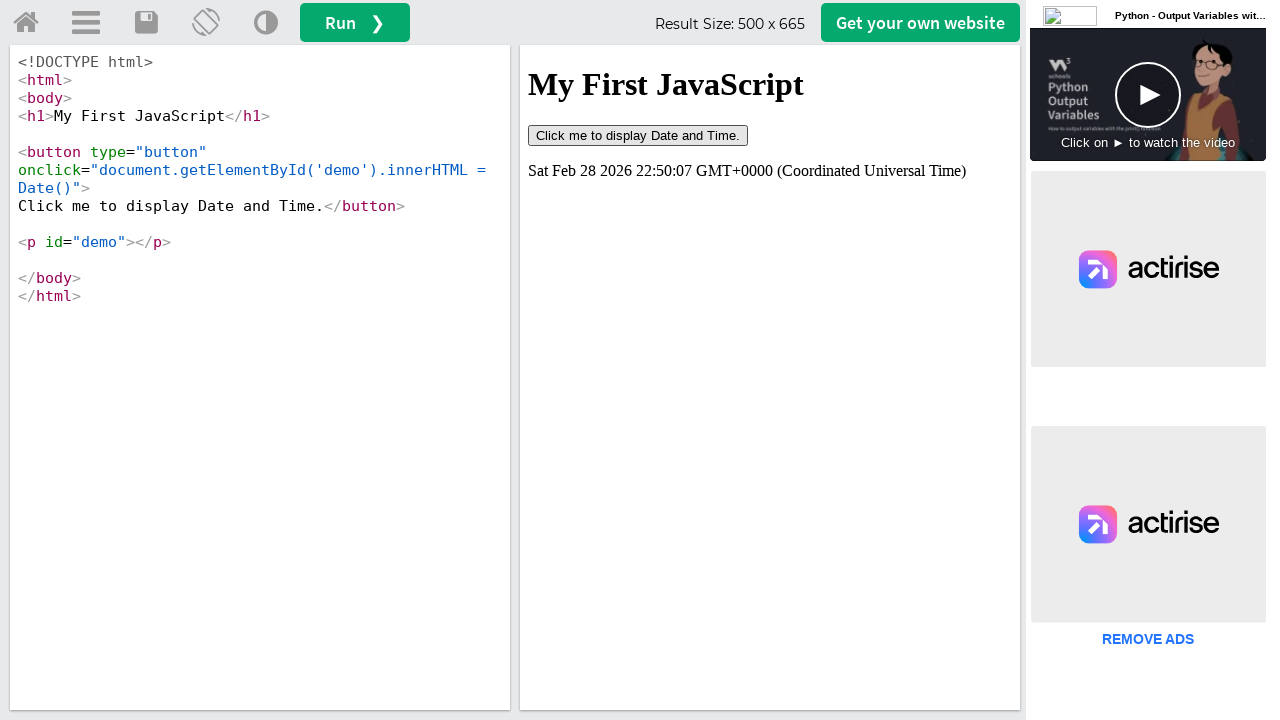

Clicked 'Try it Yourself' home link in main content at (26, 23) on a#tryhome
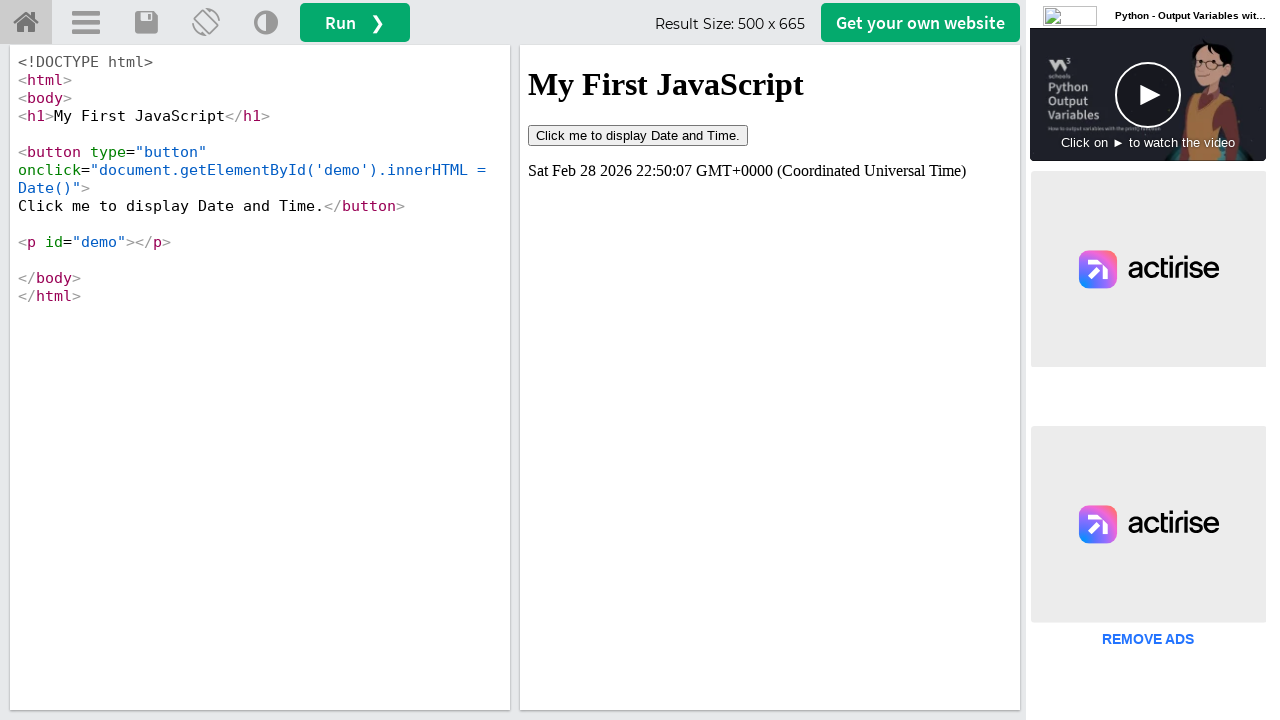

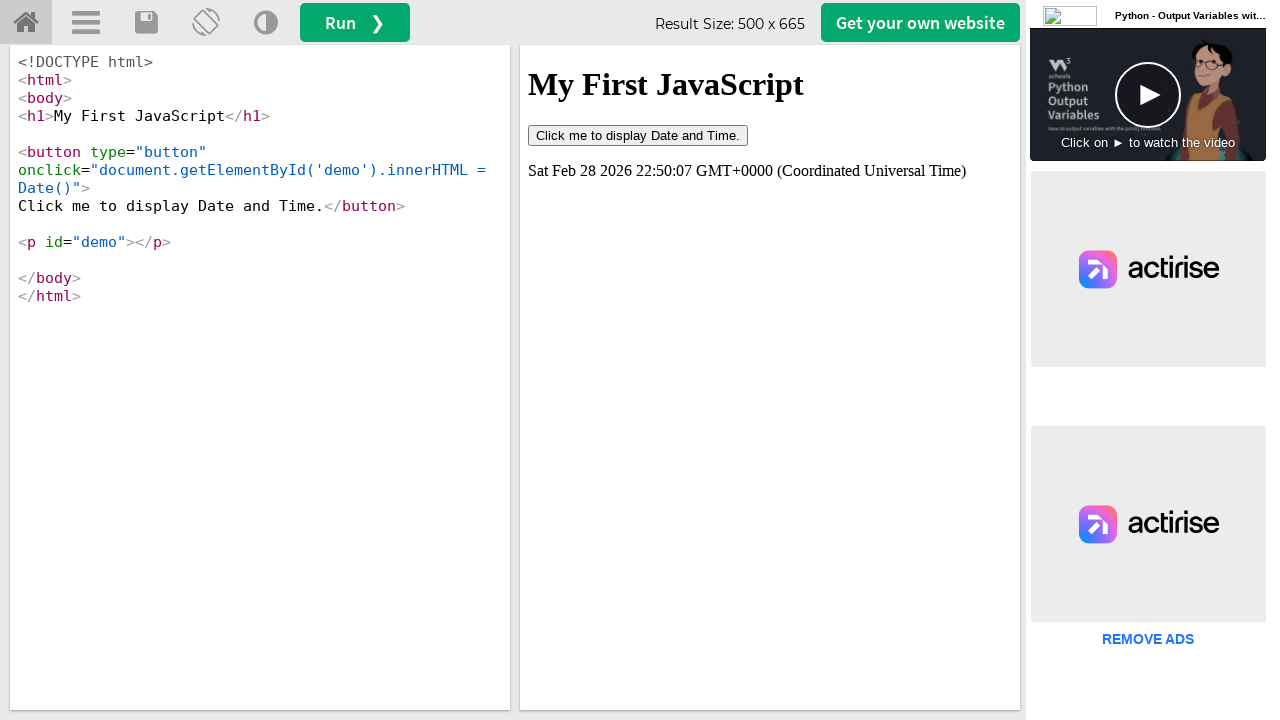